Navigates to Hacker News homepage, waits for posts to load, then clicks the "More" link to navigate to the next page of stories.

Starting URL: https://news.ycombinator.com/

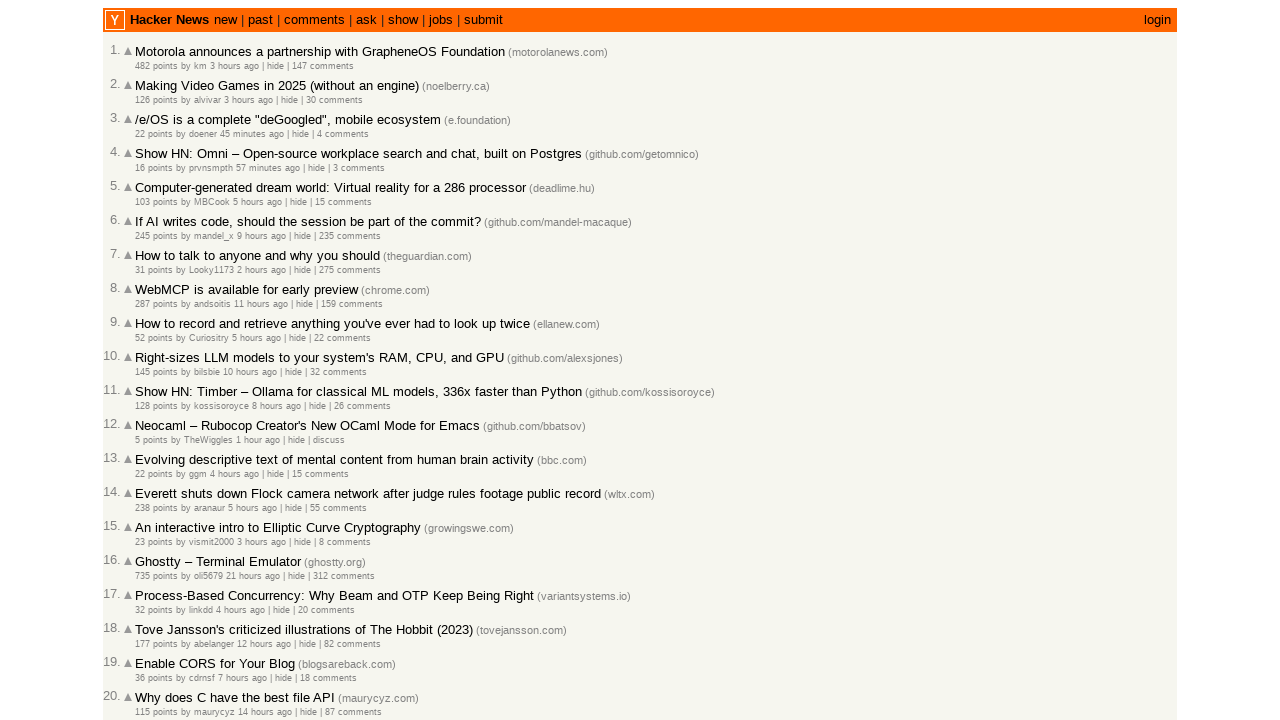

Waited for post elements to load on Hacker News homepage
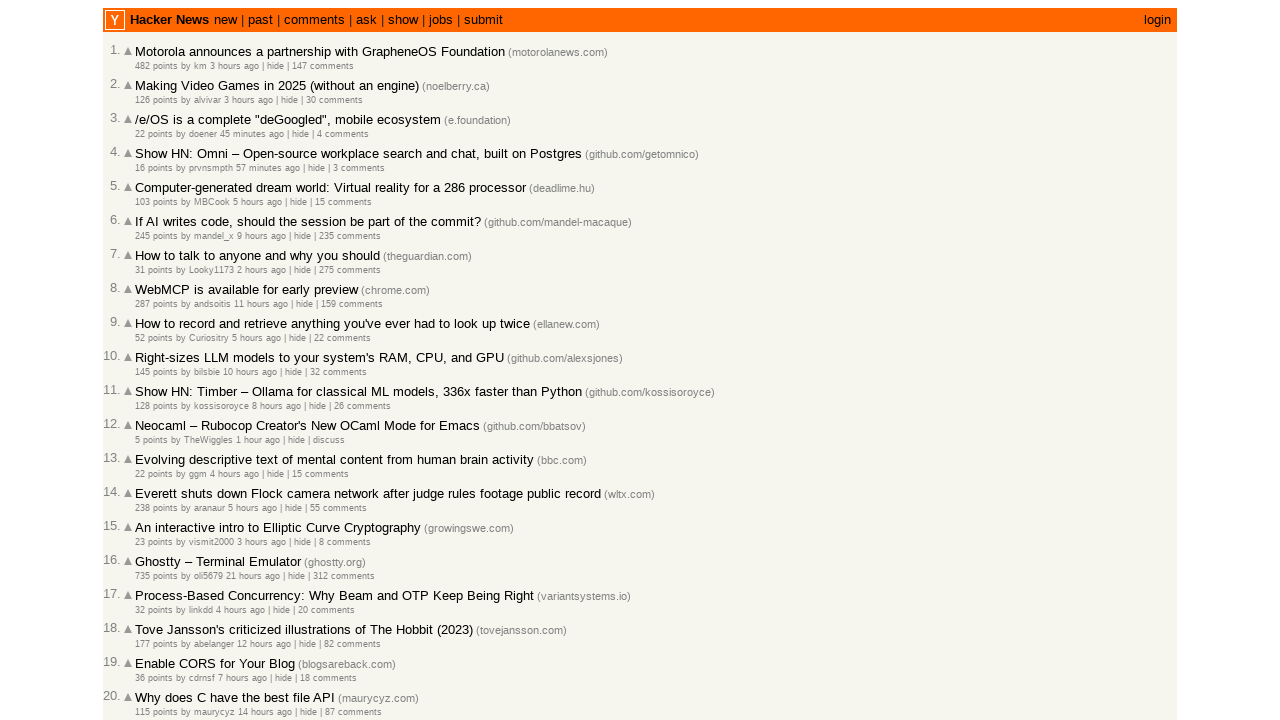

Verified post title links are present
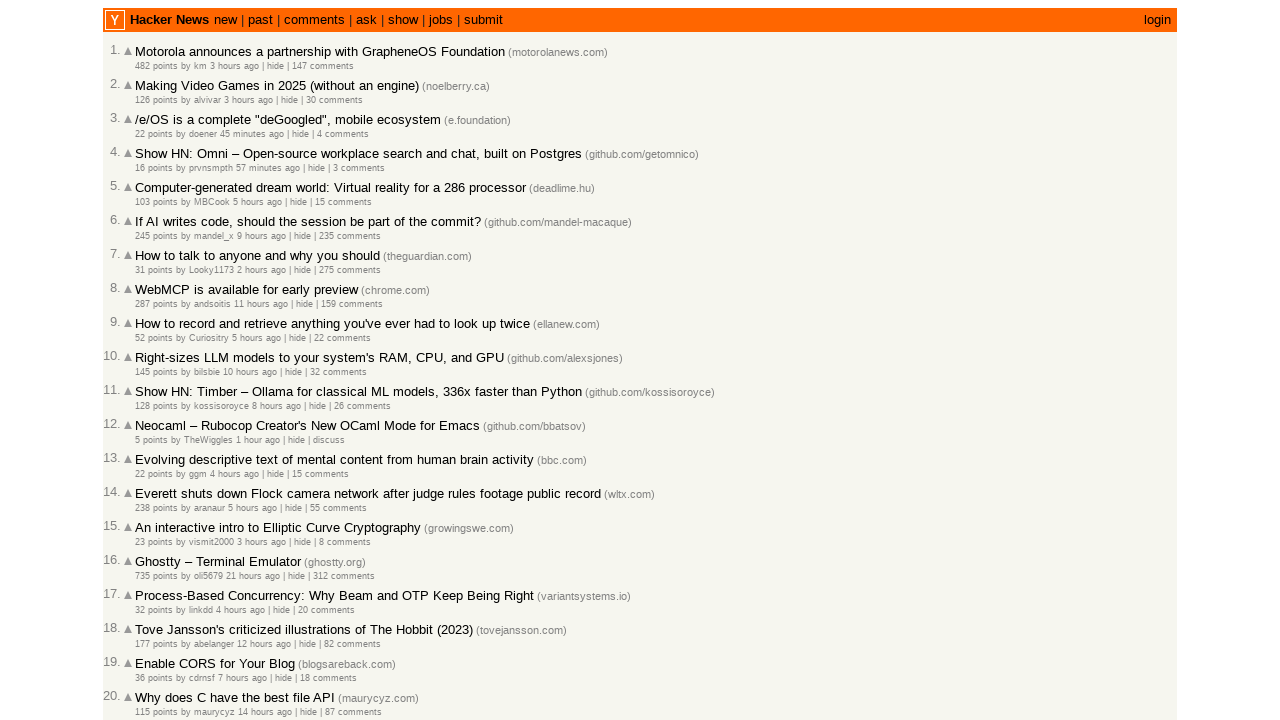

Verified post rank elements are present
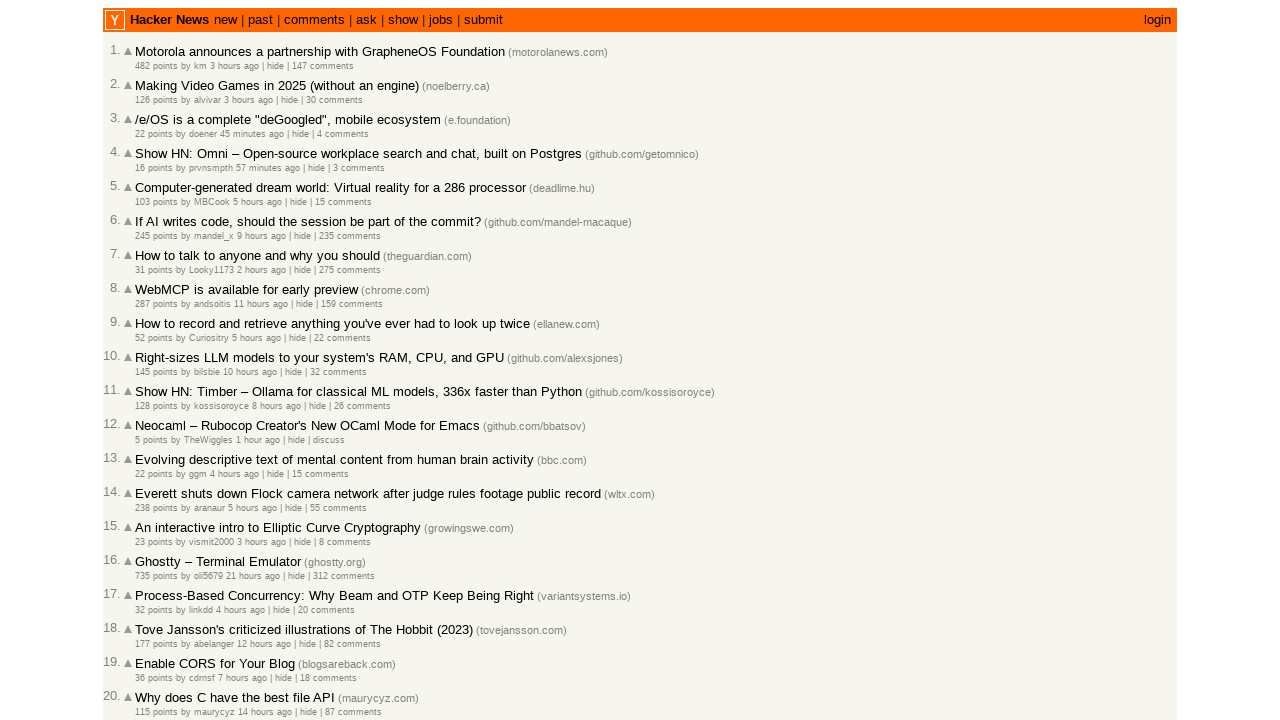

Clicked the 'More' link to navigate to next page of stories at (149, 616) on .morelink
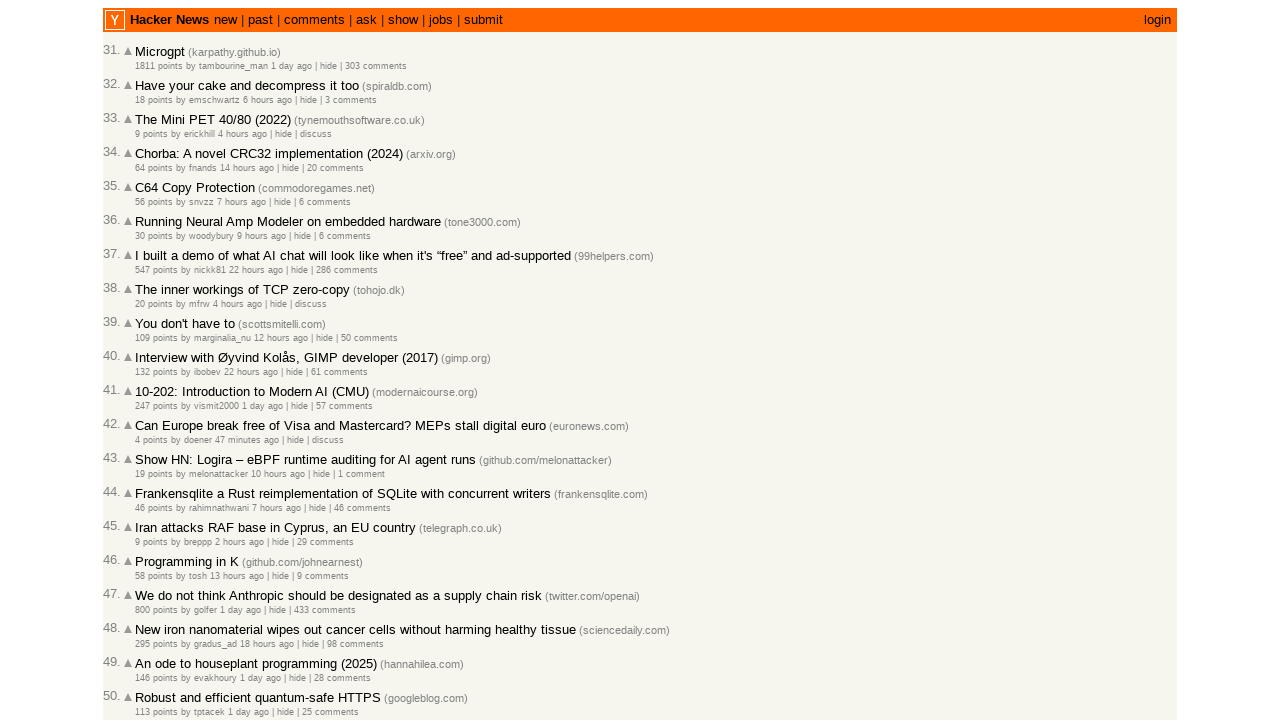

Waited for post elements to load on the next page
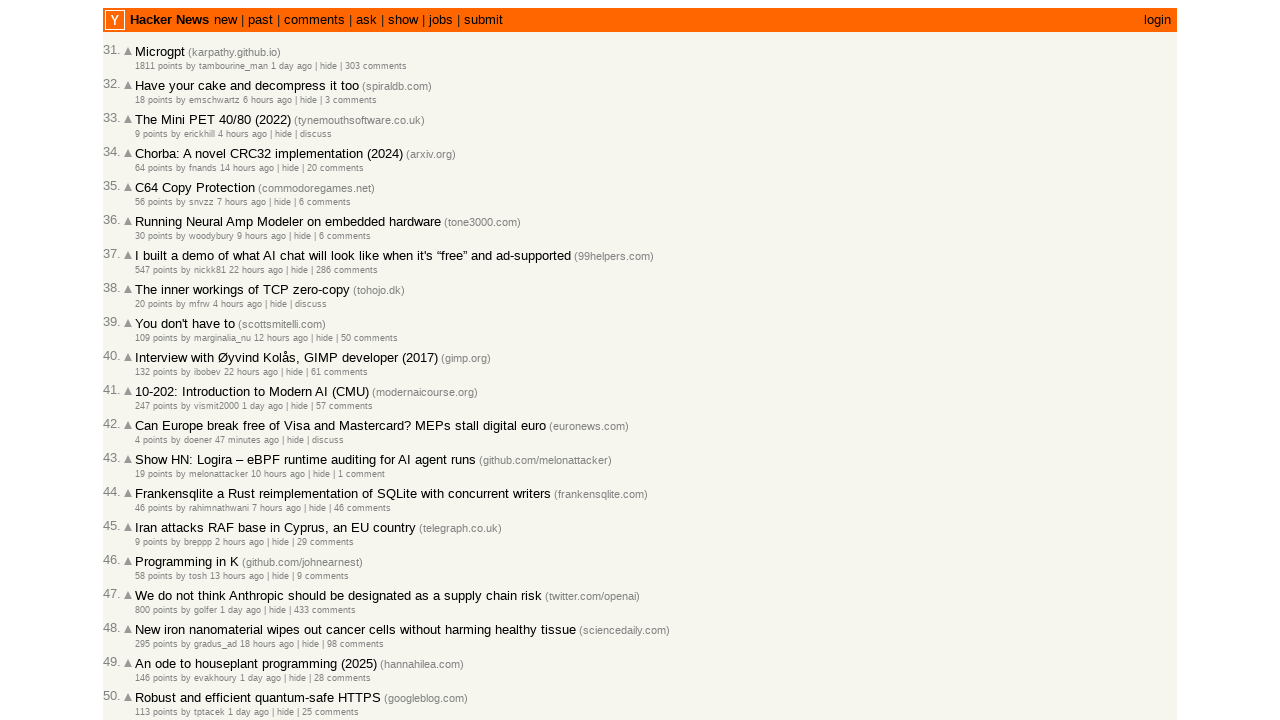

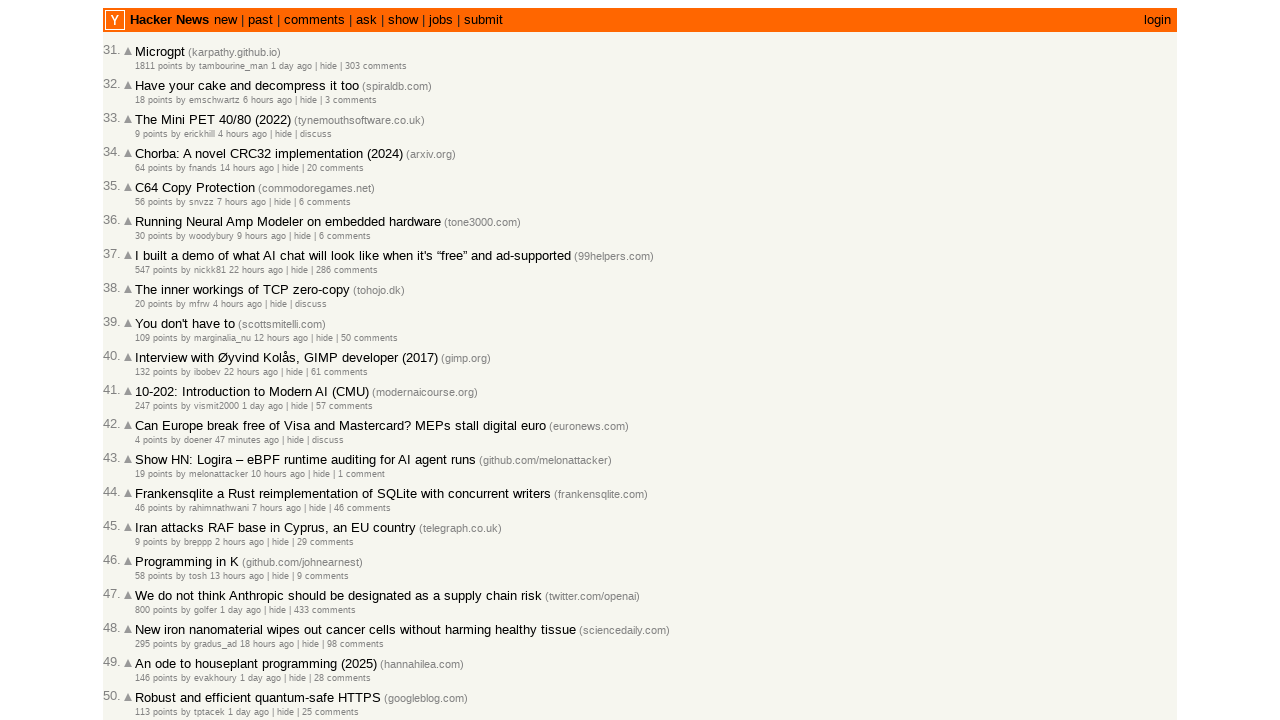